Tests calendar date picker functionality by selecting a specific date (June 15, 2027) through year, month, and day navigation

Starting URL: https://rahulshettyacademy.com/seleniumPractise/#/offers

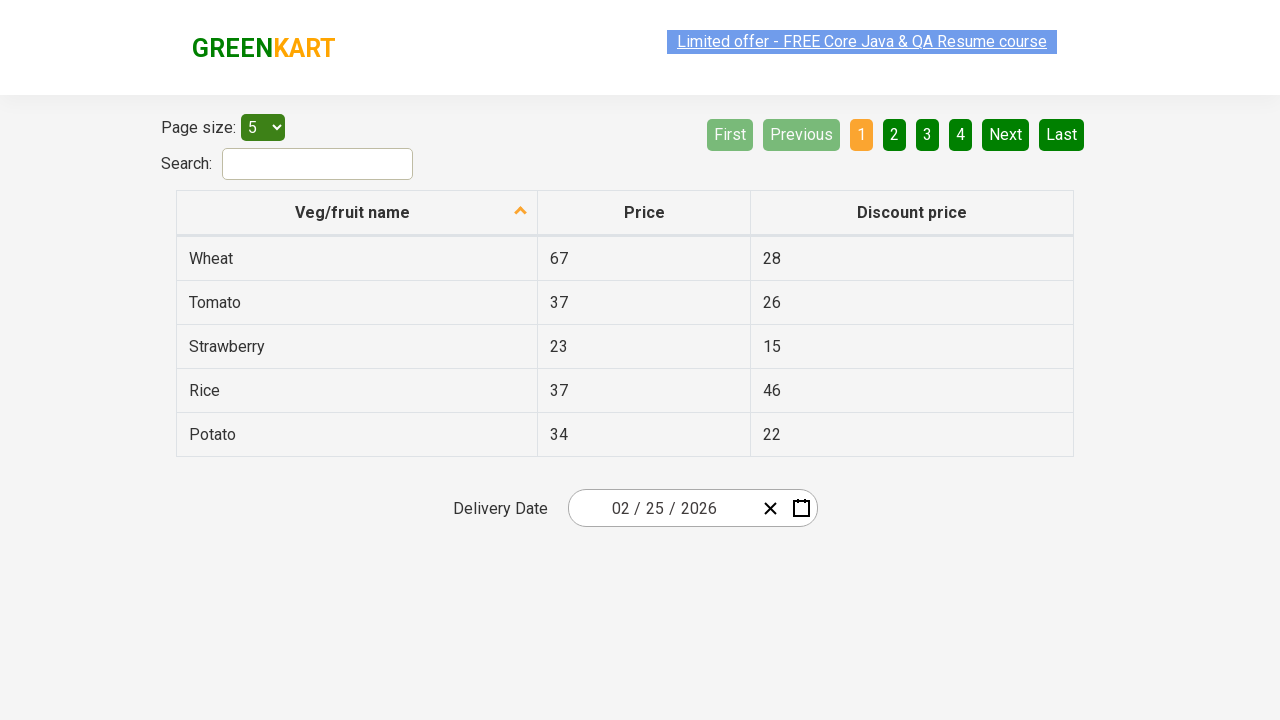

Clicked date picker to open calendar at (662, 508) on .react-date-picker__inputGroup
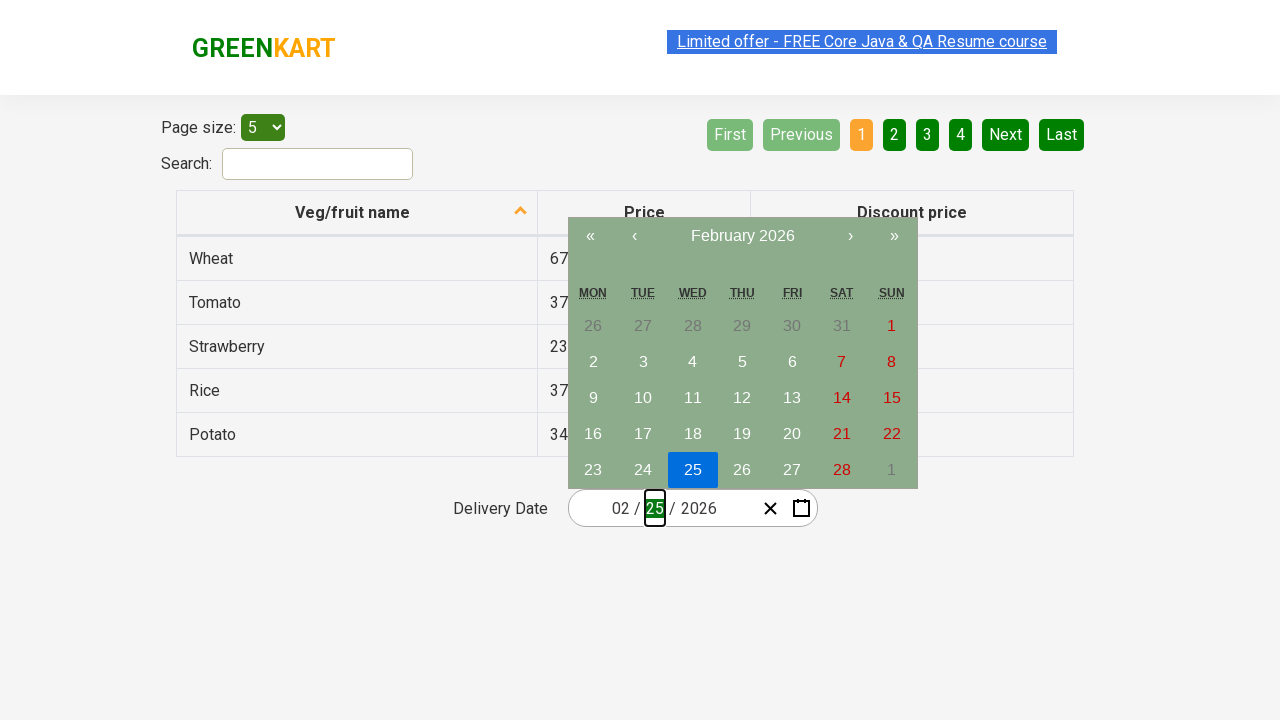

Clicked navigation label first time to navigate to month view at (742, 236) on .react-calendar__navigation__label
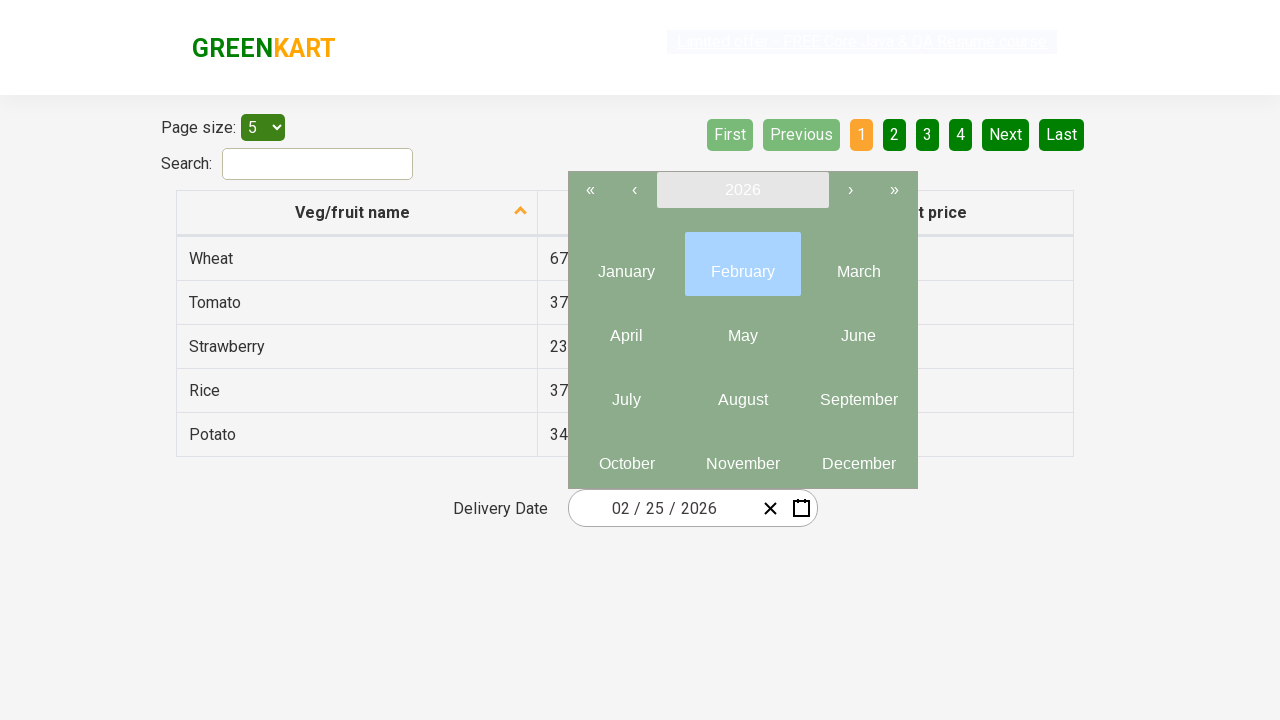

Clicked navigation label second time to navigate to year view at (742, 190) on .react-calendar__navigation__label
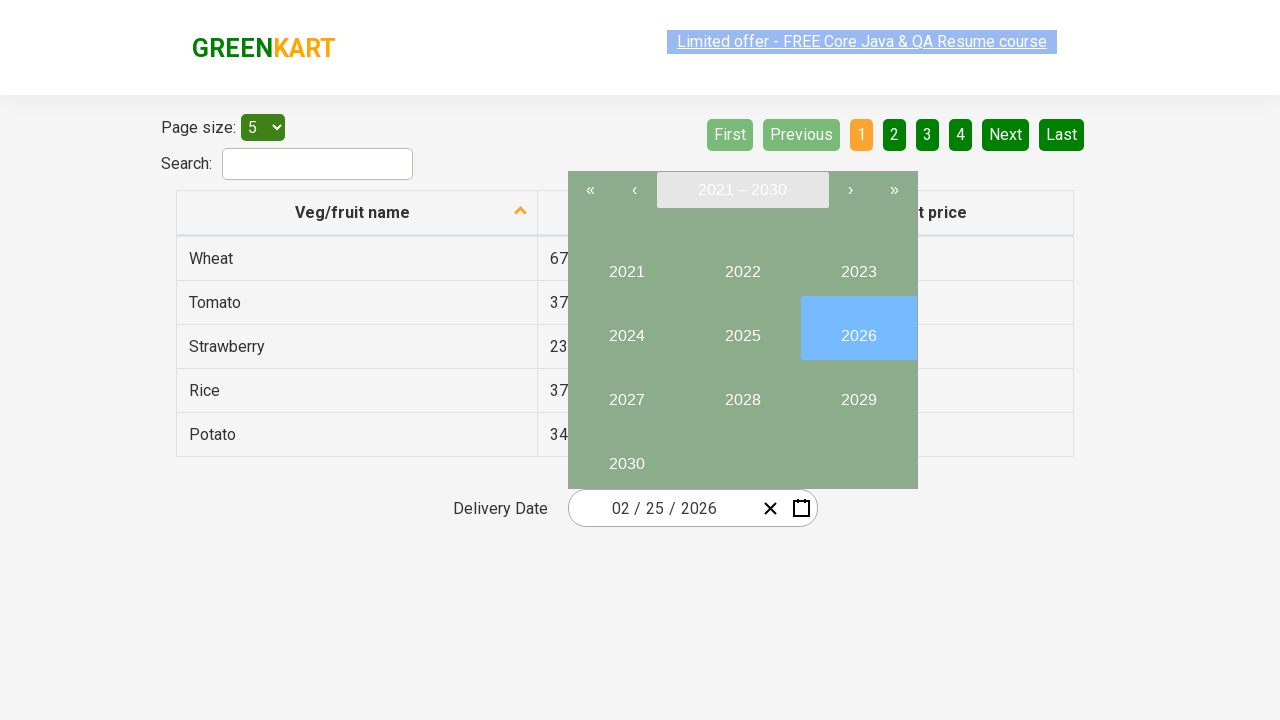

Selected year 2027 at (626, 392) on button:text('2027')
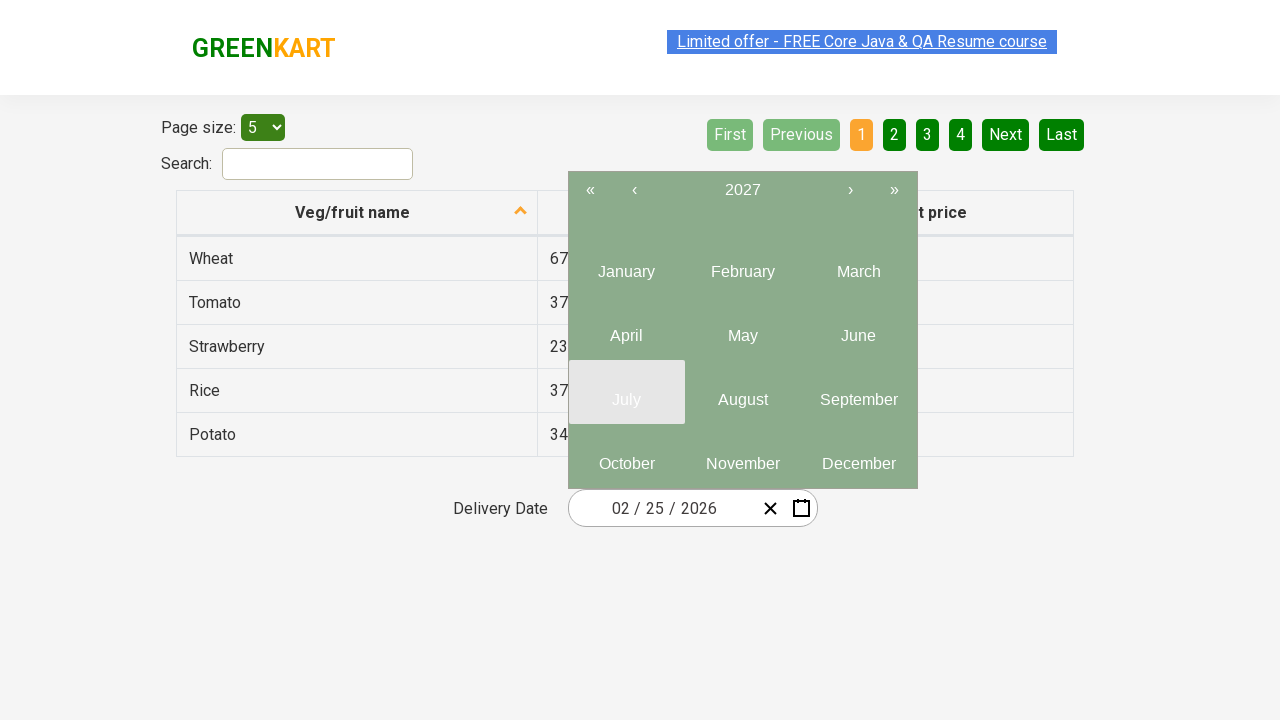

Selected June (month 6) from year view at (858, 328) on .react-calendar__year-view__months__month >> nth=5
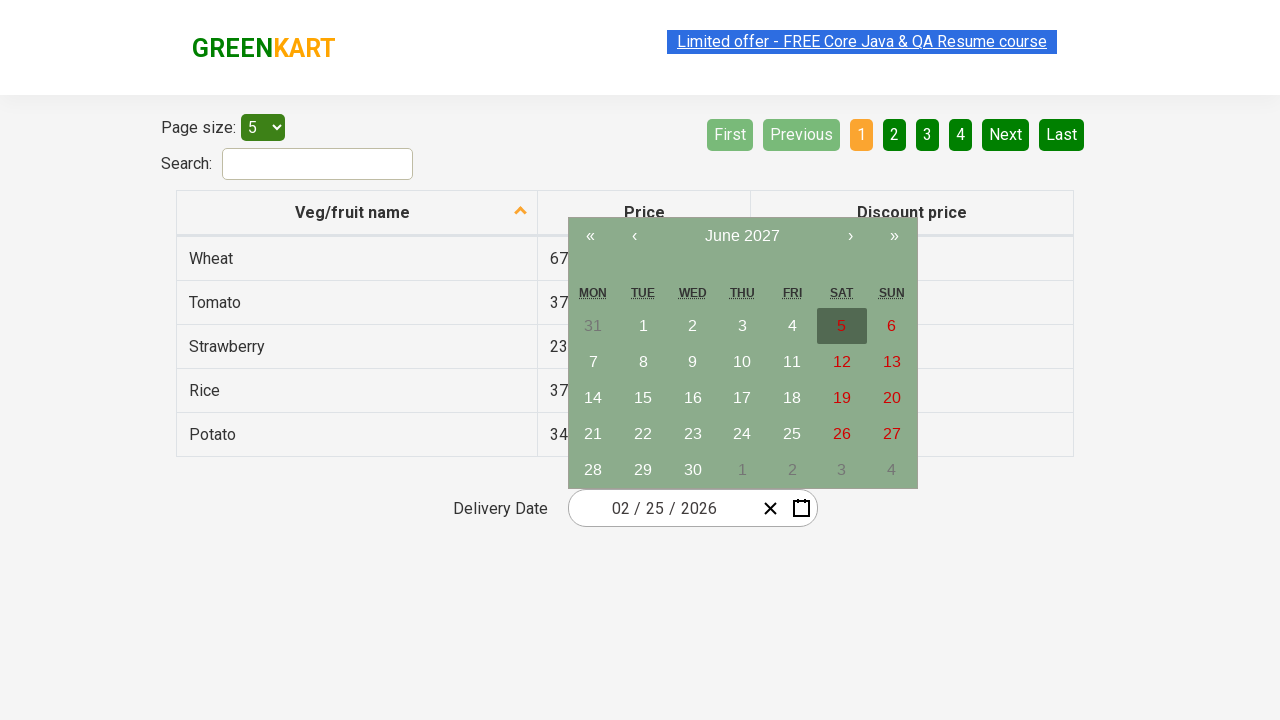

Selected day 15 from calendar at (643, 398) on abbr:text('15')
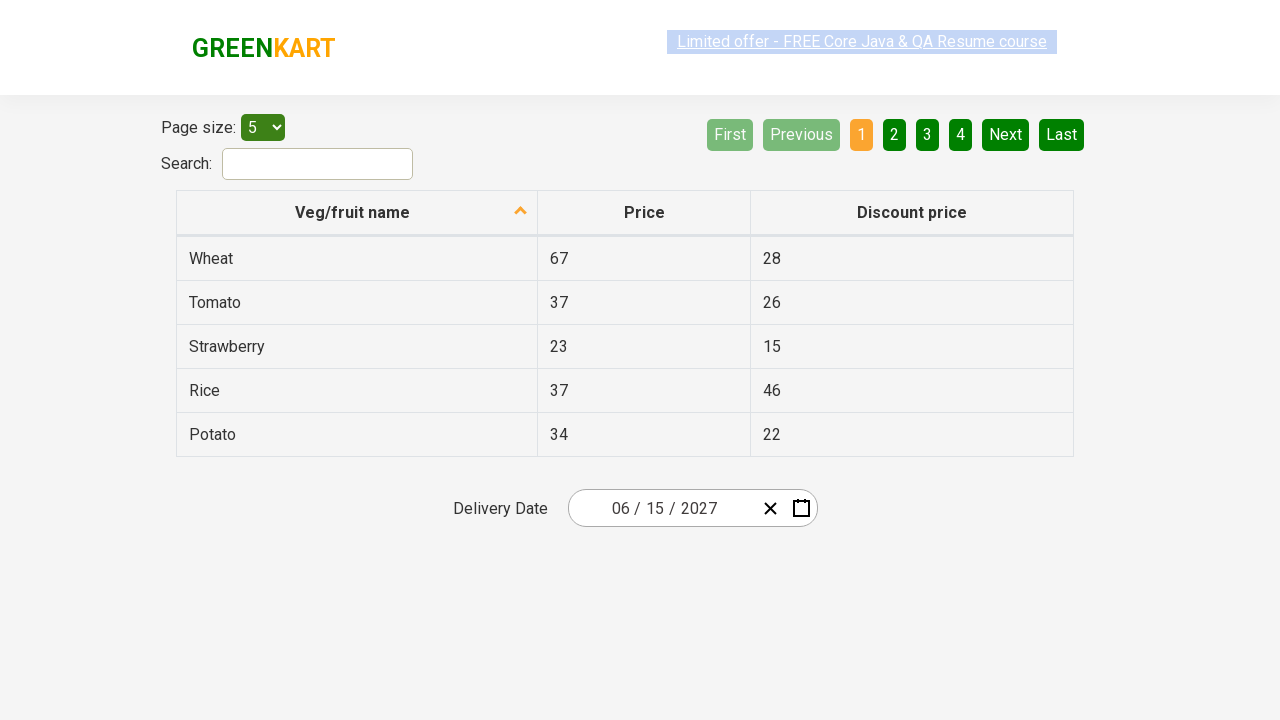

Located month input field
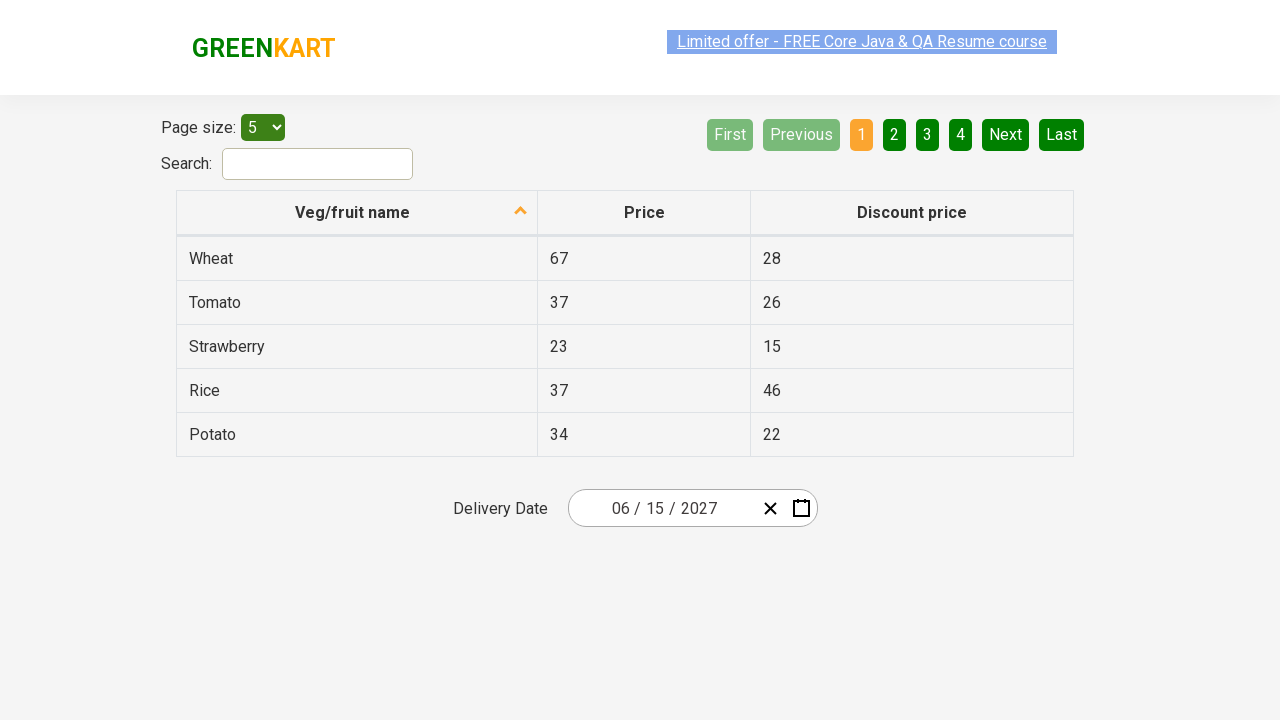

Located day input field
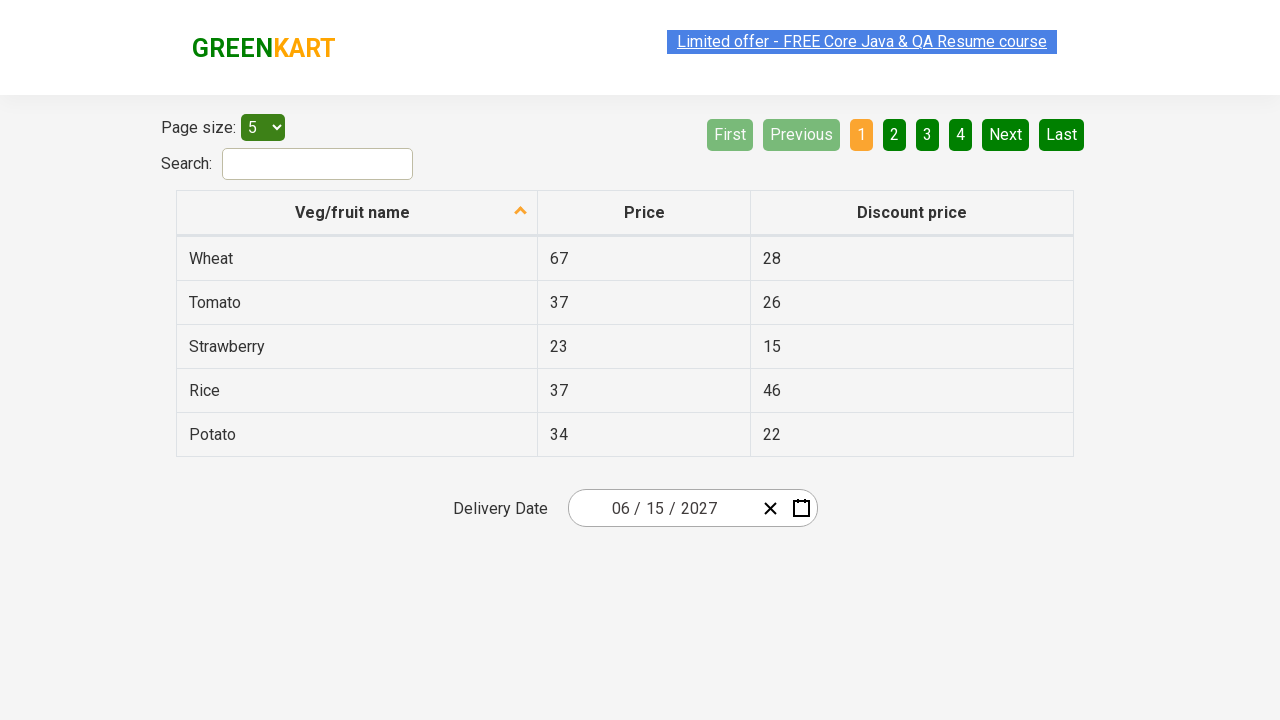

Located year input field
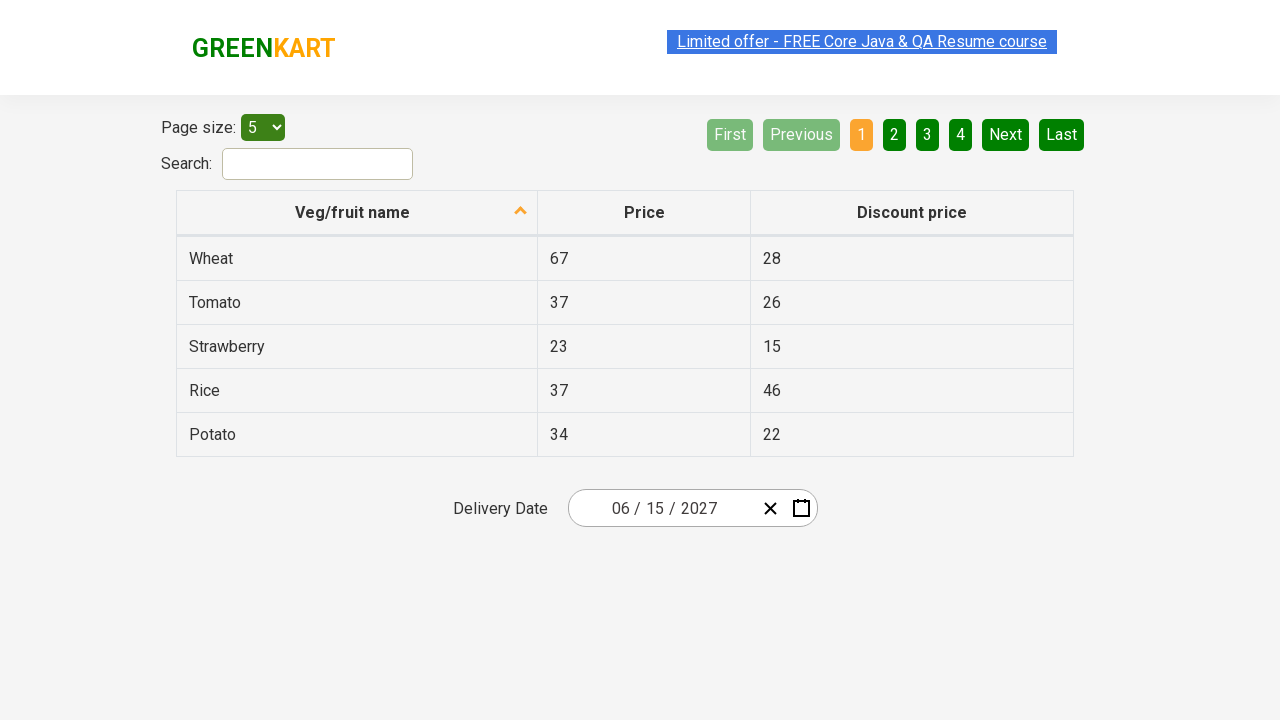

Verified month value is 6
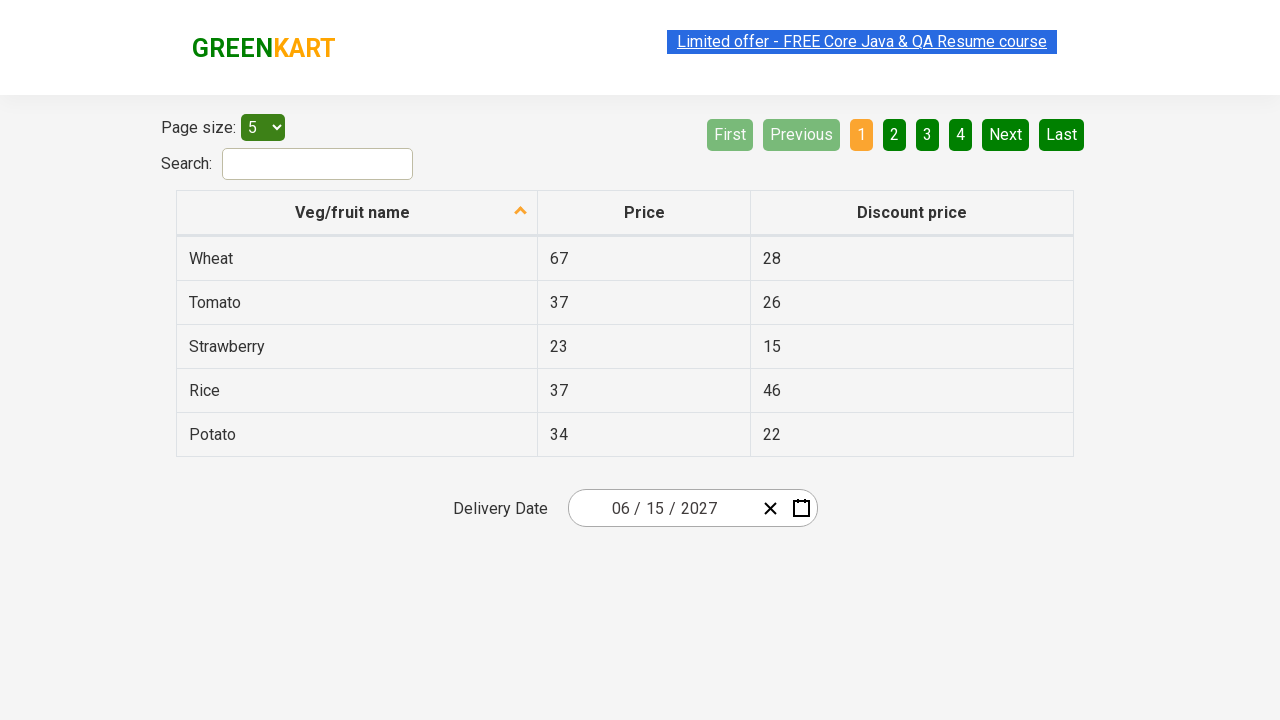

Verified day value is 15
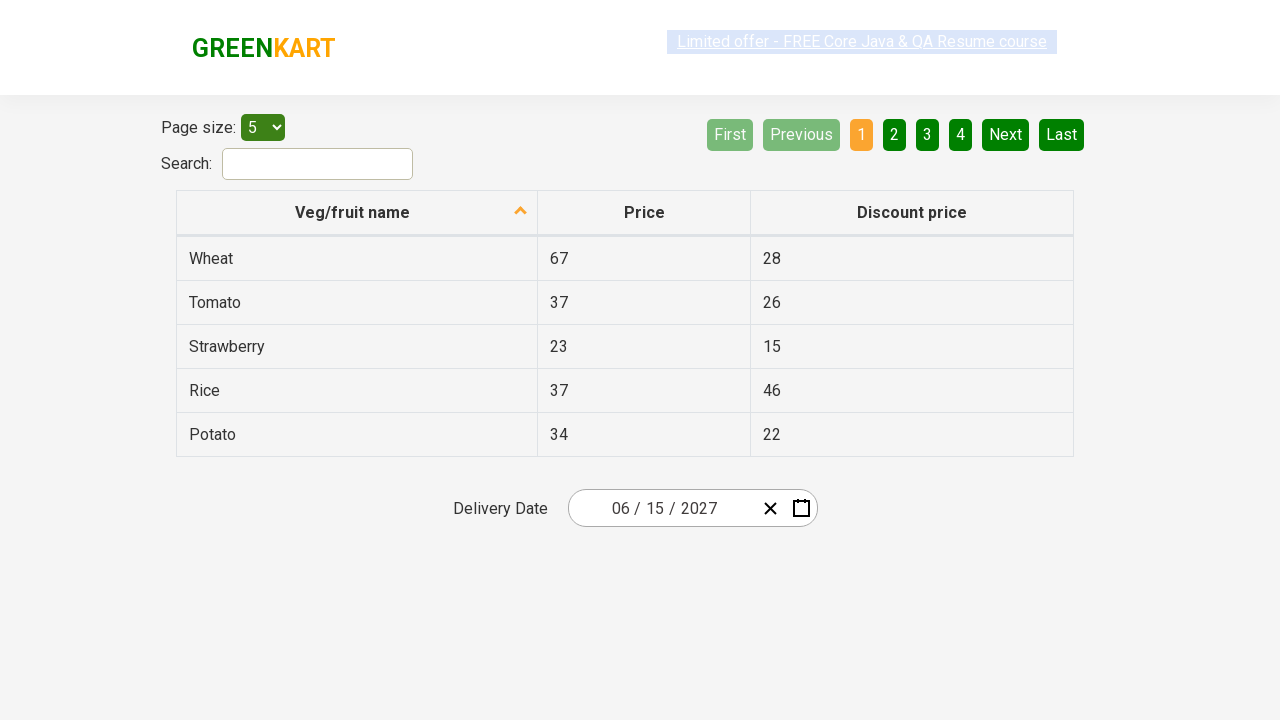

Verified year value is 2027
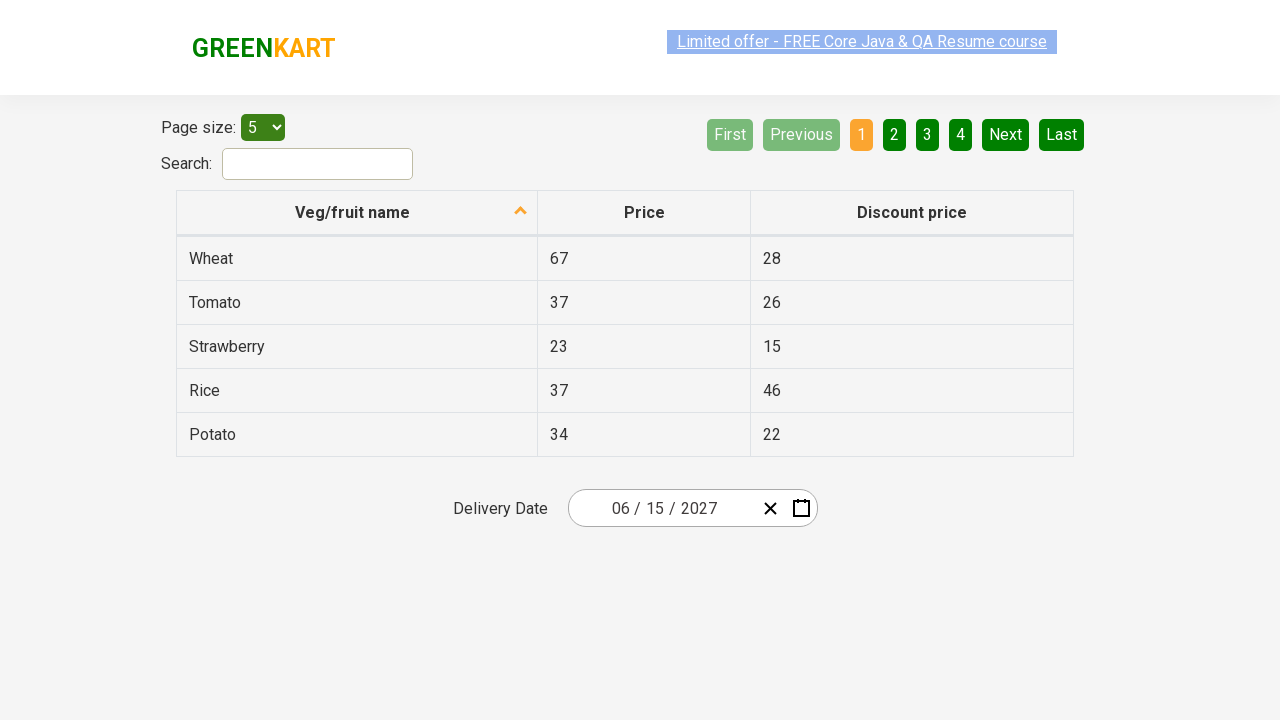

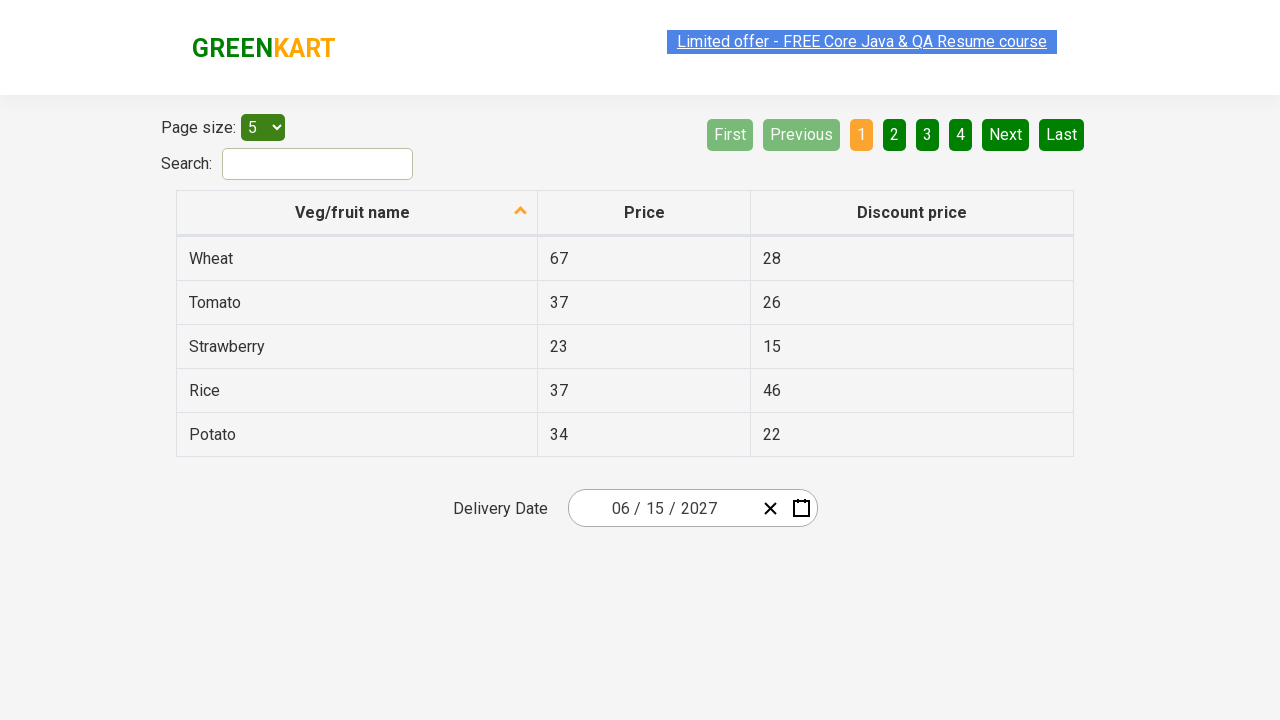